Tests load delay handling by navigating to home, then back to load delay page, and clicking a button that appears after a delay

Starting URL: http://www.uitestingplayground.com/loaddelay

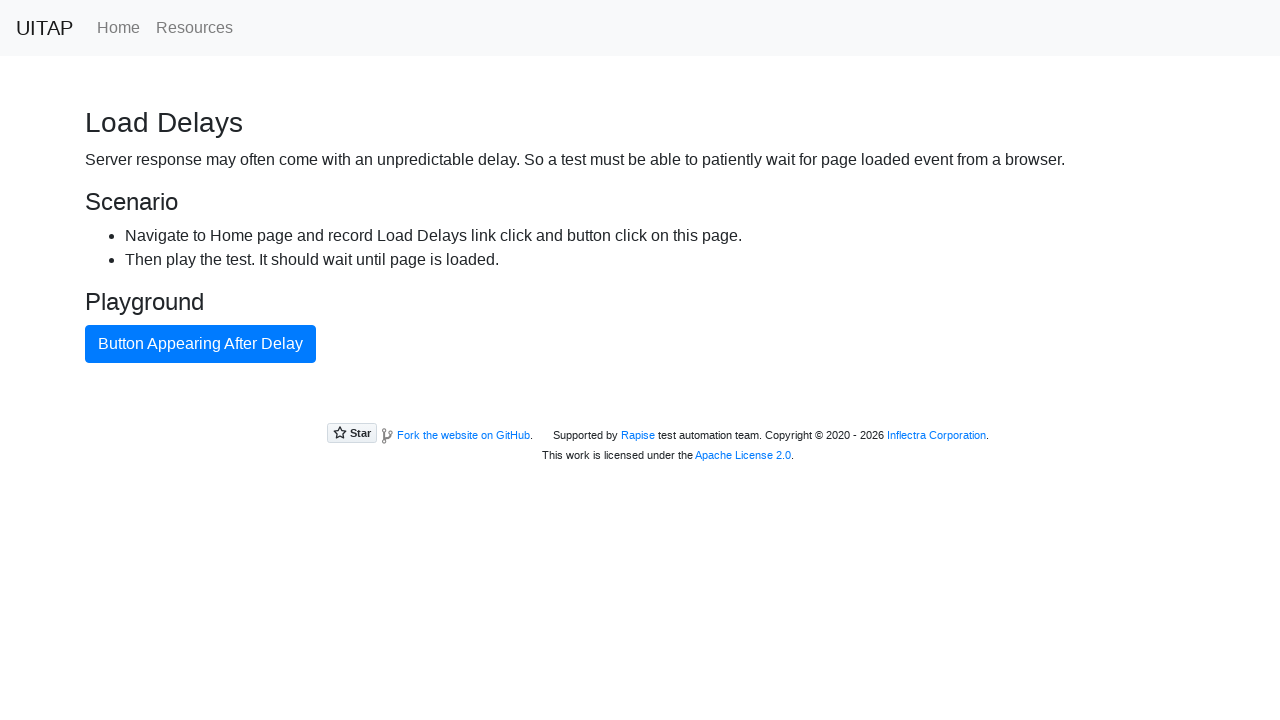

Clicked home page link at (118, 28) on .nav-link[href='/home']
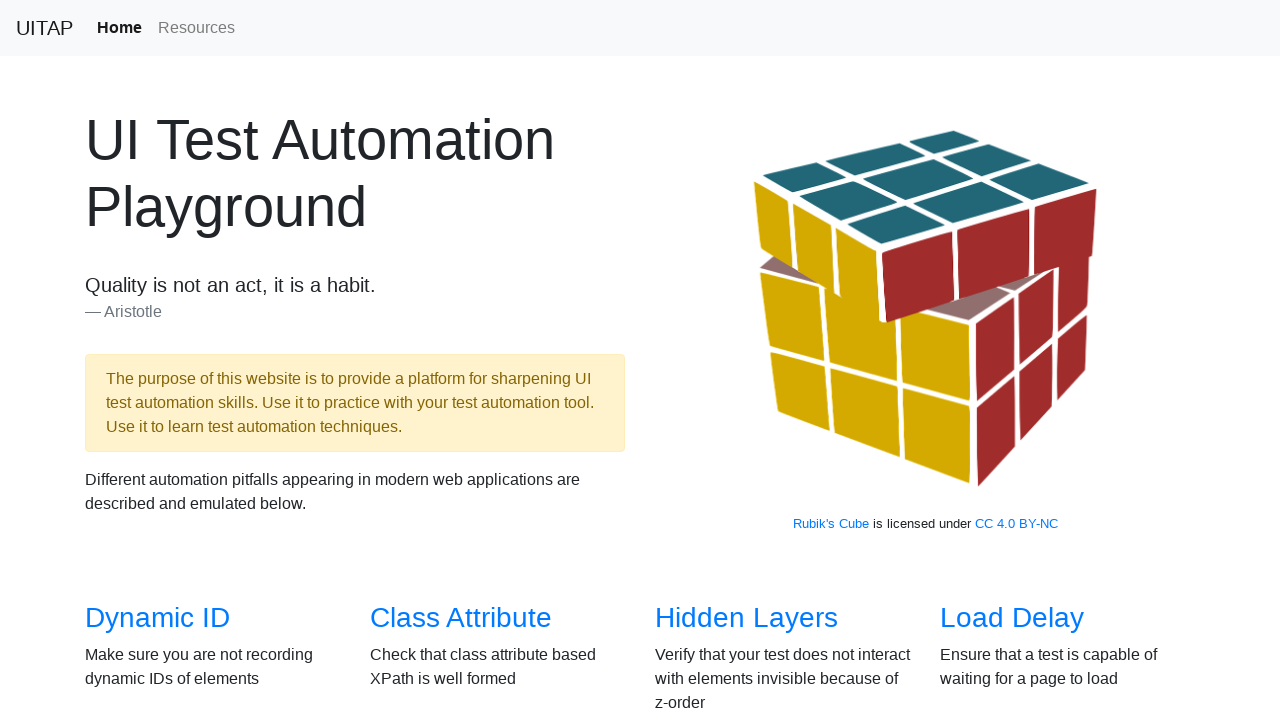

Clicked load delay page link at (1012, 618) on a[href='/loaddelay']
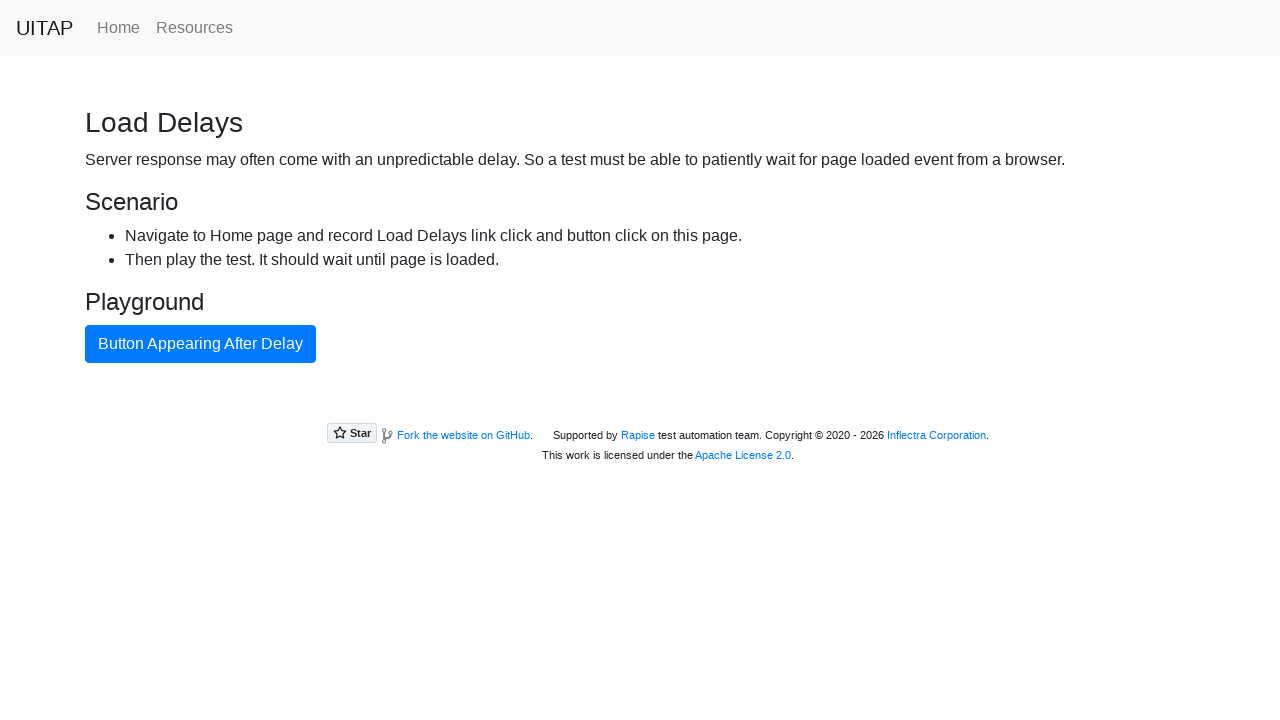

Waited for button to appear after delay
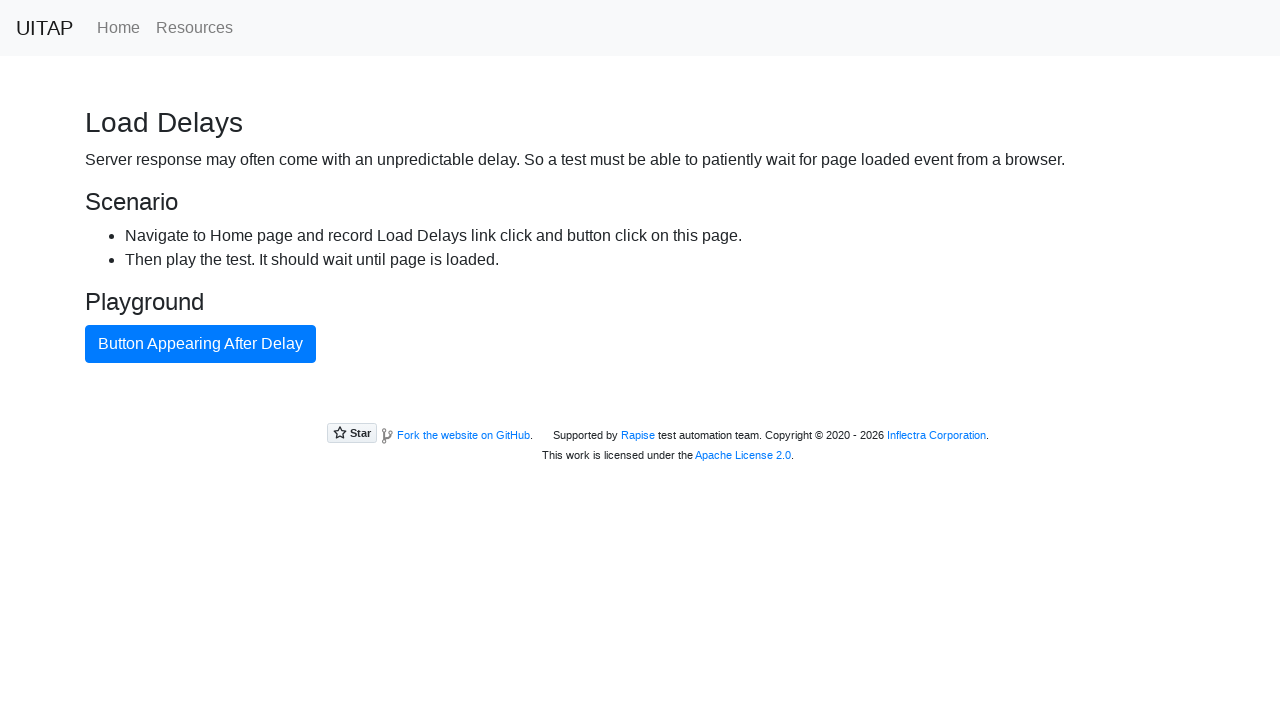

Clicked the primary button that appeared after delay at (200, 344) on .btn-primary
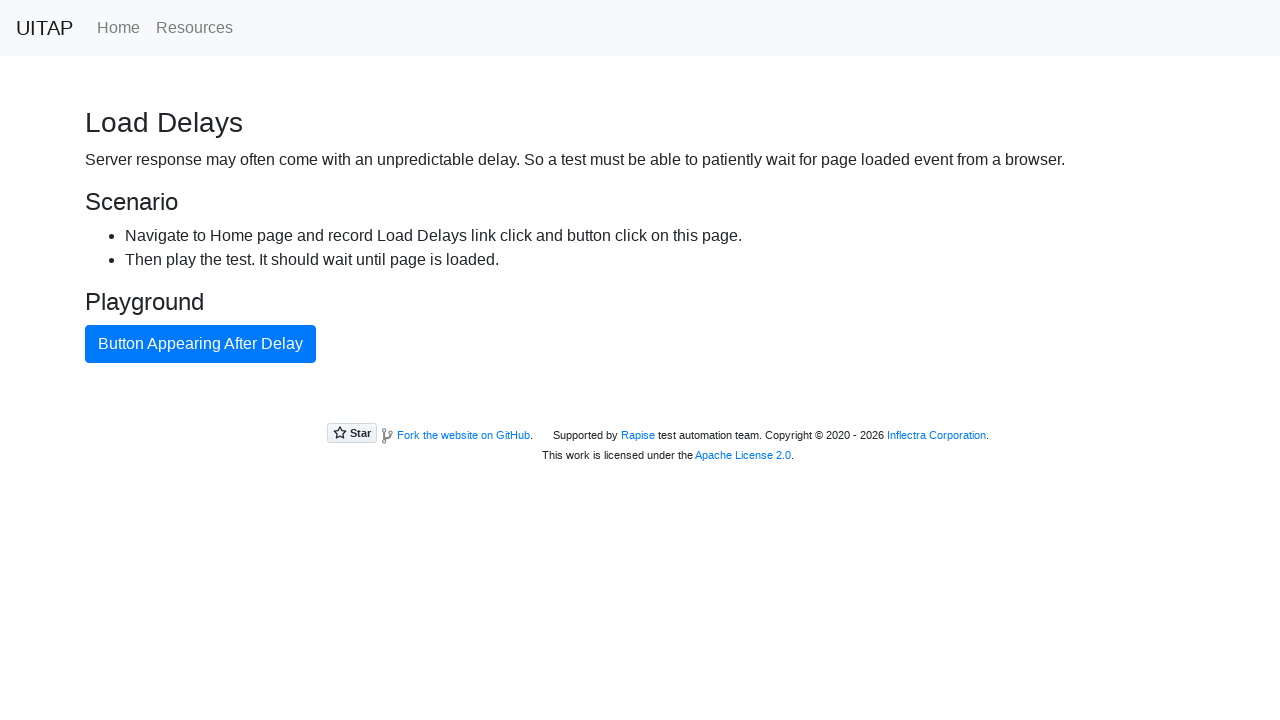

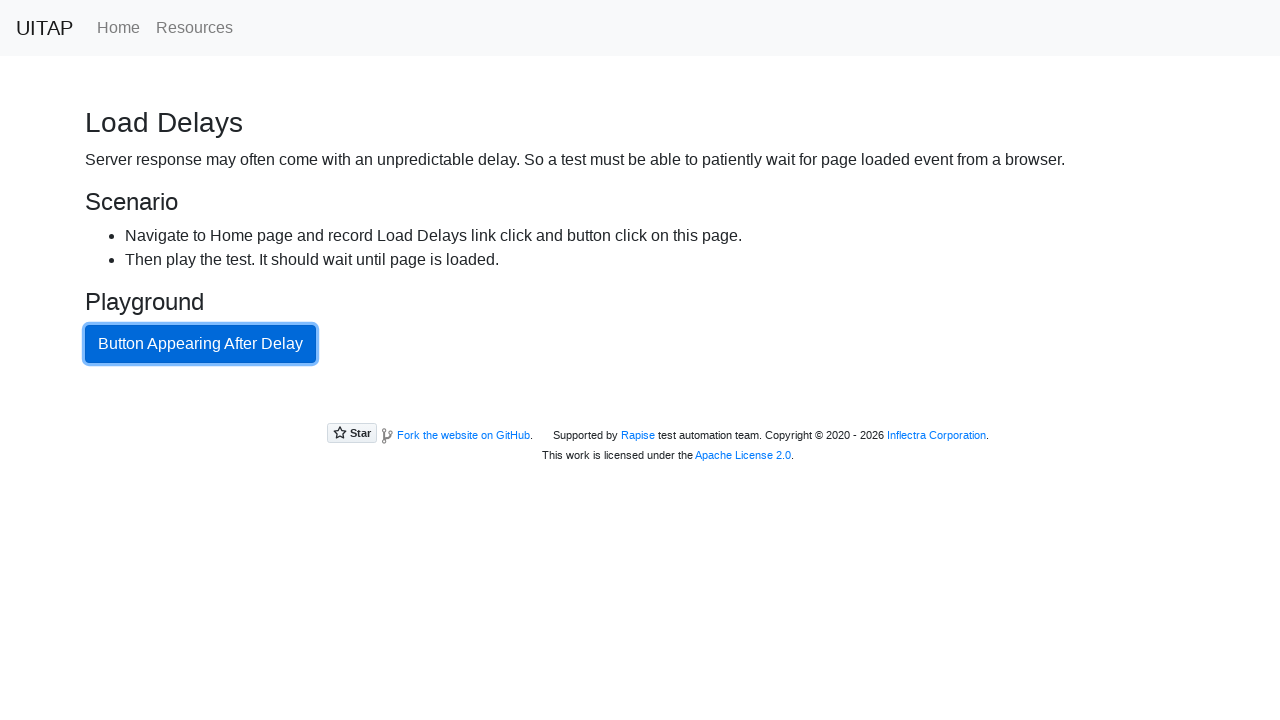